Verifies that the main ailydian.com website loads successfully by navigating to it

Starting URL: https://www.ailydian.com

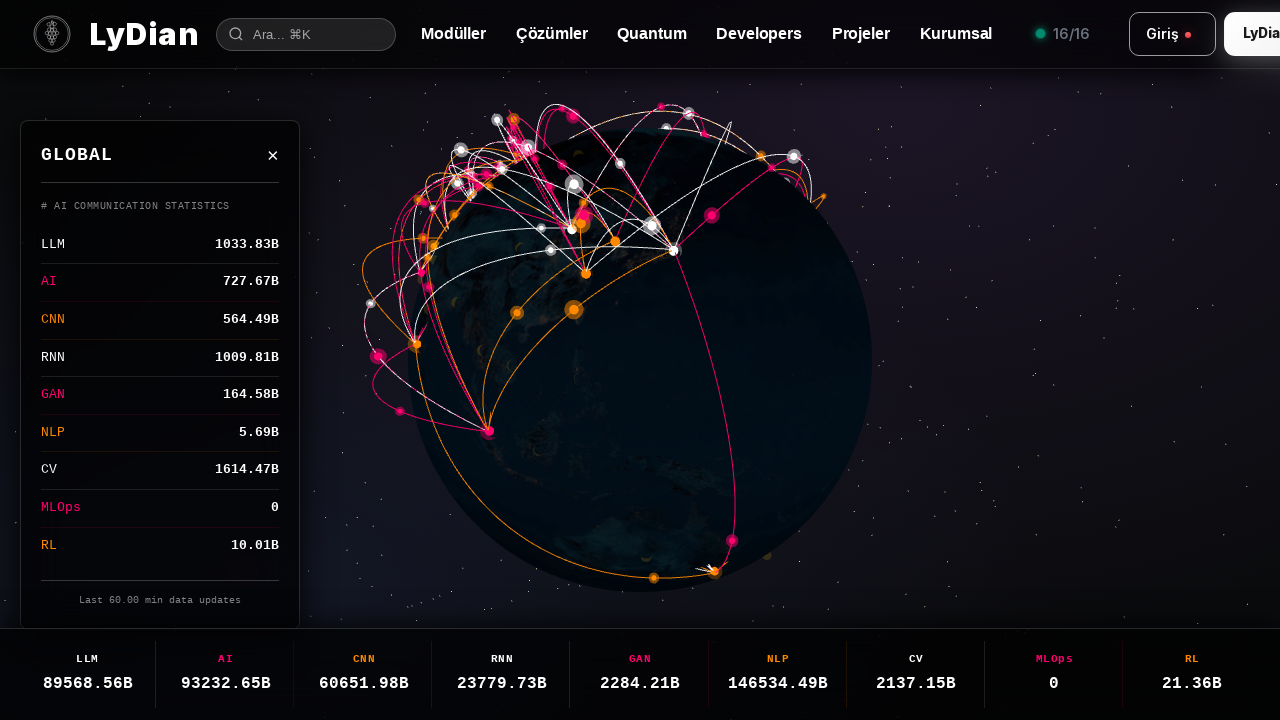

Waited for page to reach networkidle state
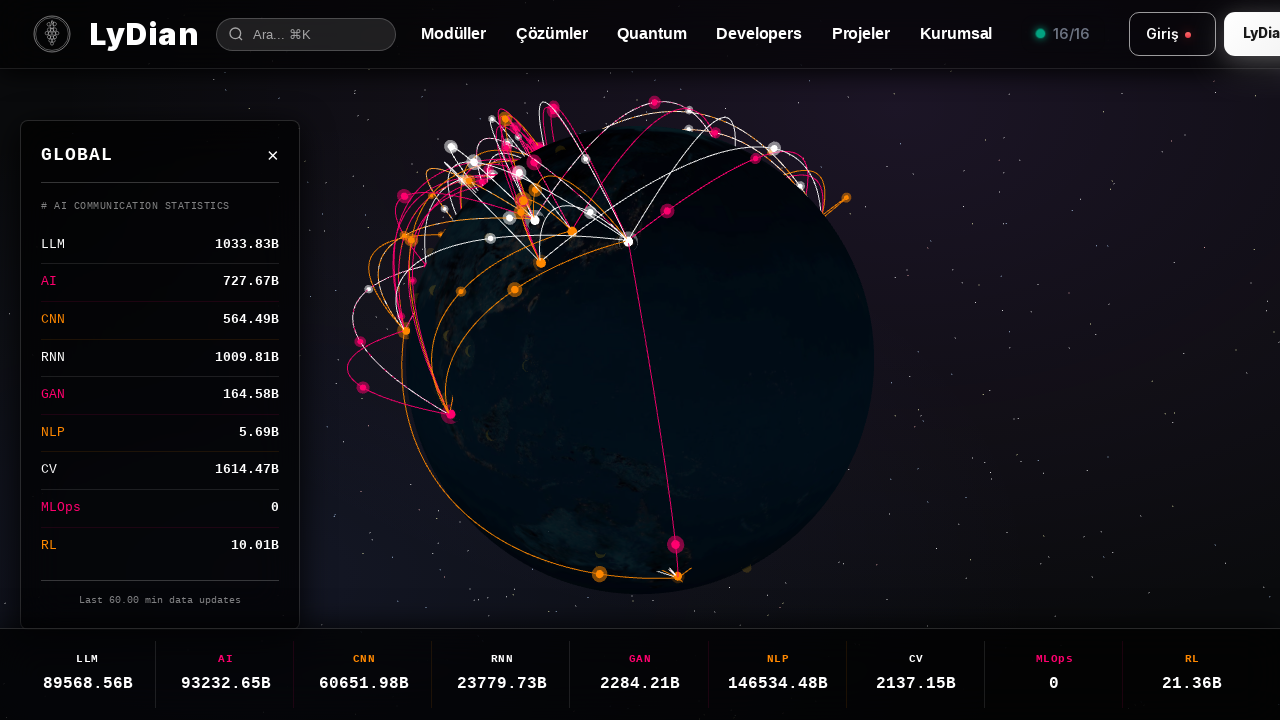

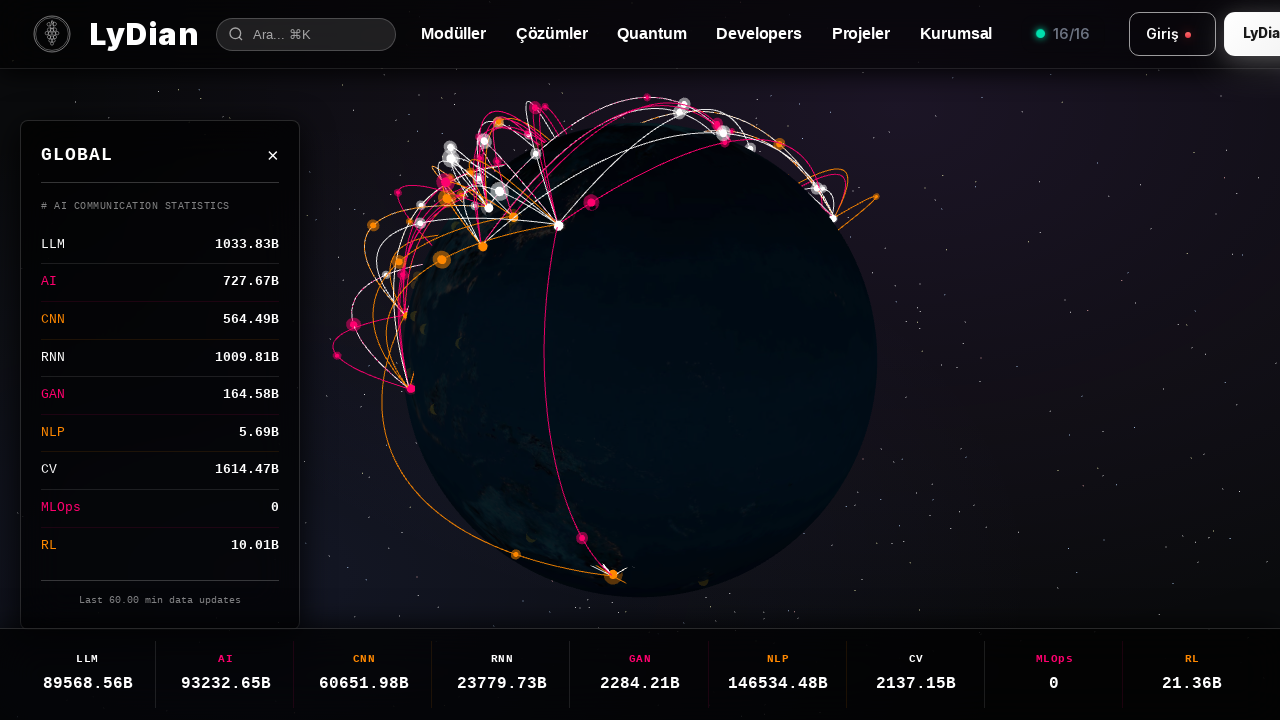